Tests dynamic loading page by clicking start button and attempting to find an element that appears after loading

Starting URL: https://the-internet.herokuapp.com/dynamic_loading/2

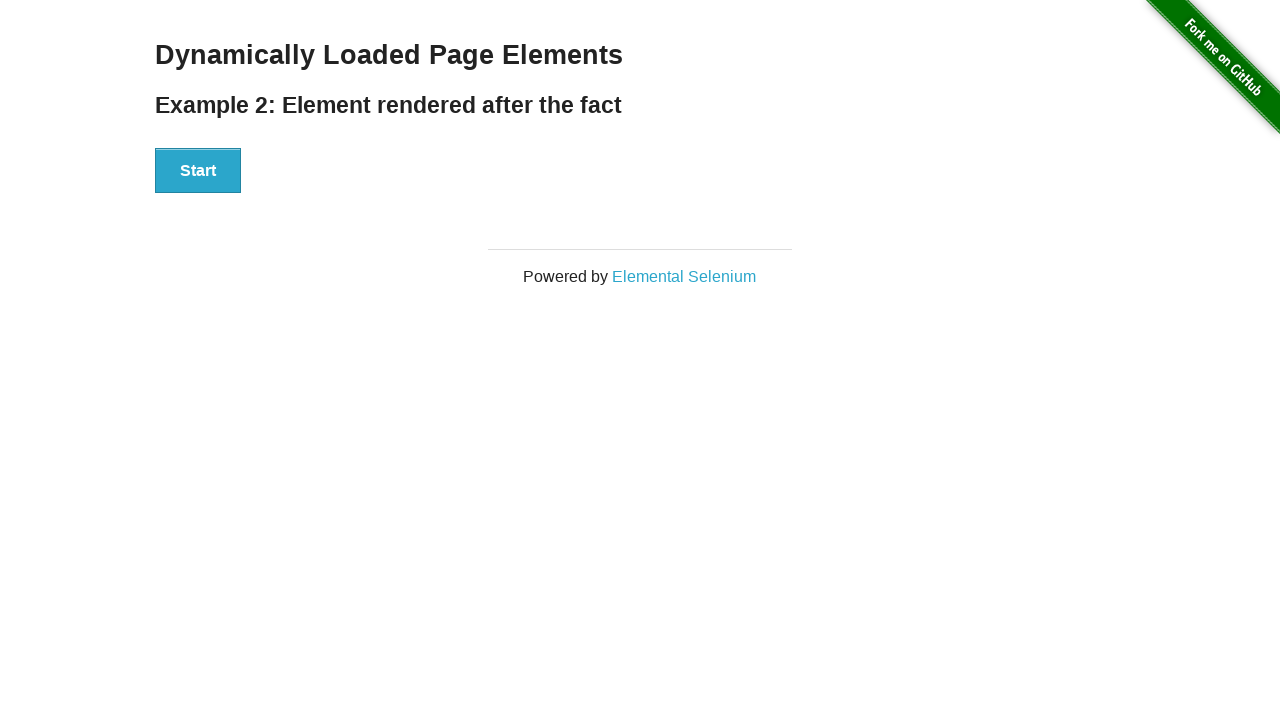

Clicked start button to trigger dynamic loading at (198, 171) on button
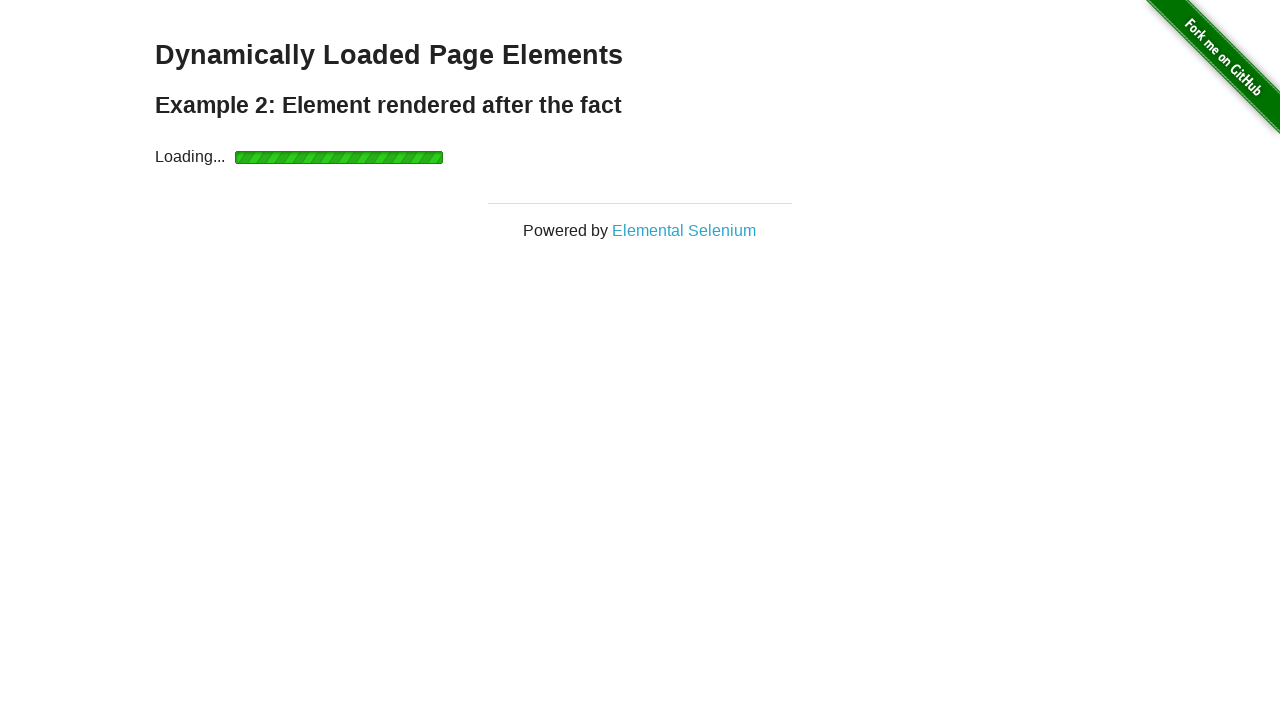

Timeout waiting for element to appear (expected behavior with 2 second timeout)
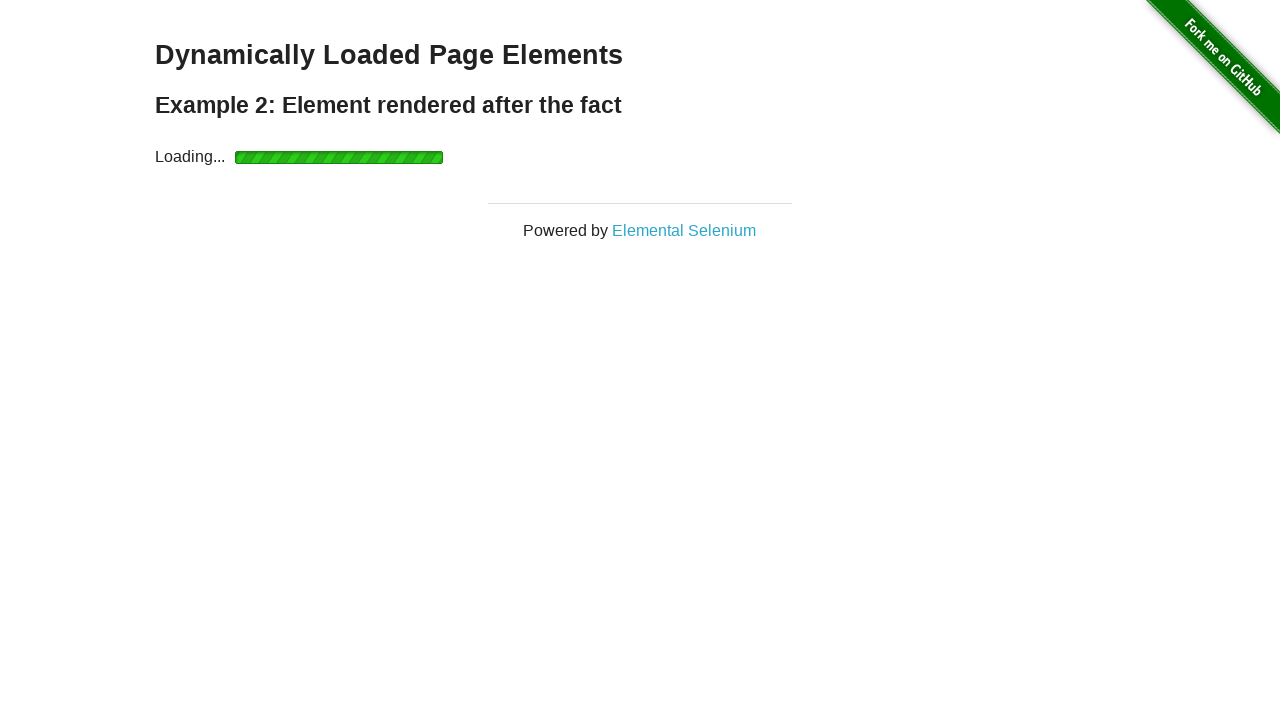

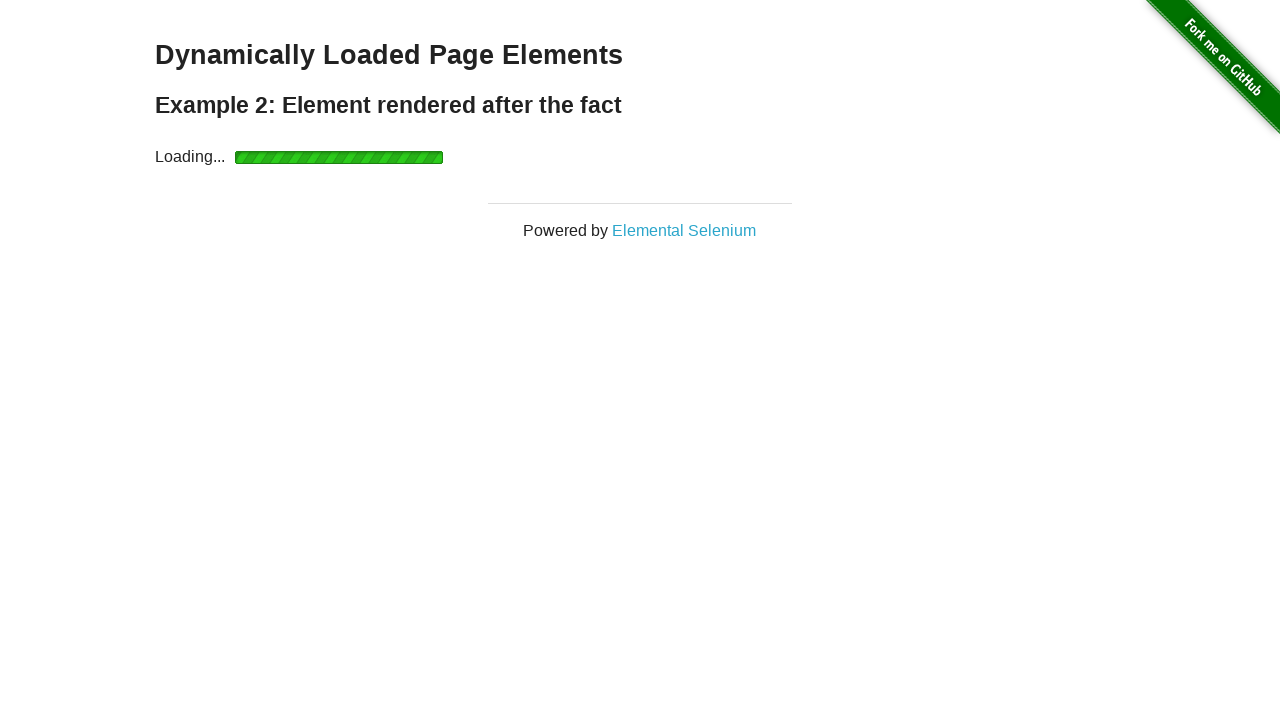